Tests double click, right click, and regular click buttons on the DemoQA Buttons page and verifies the console output messages appear correctly.

Starting URL: https://demoqa.com

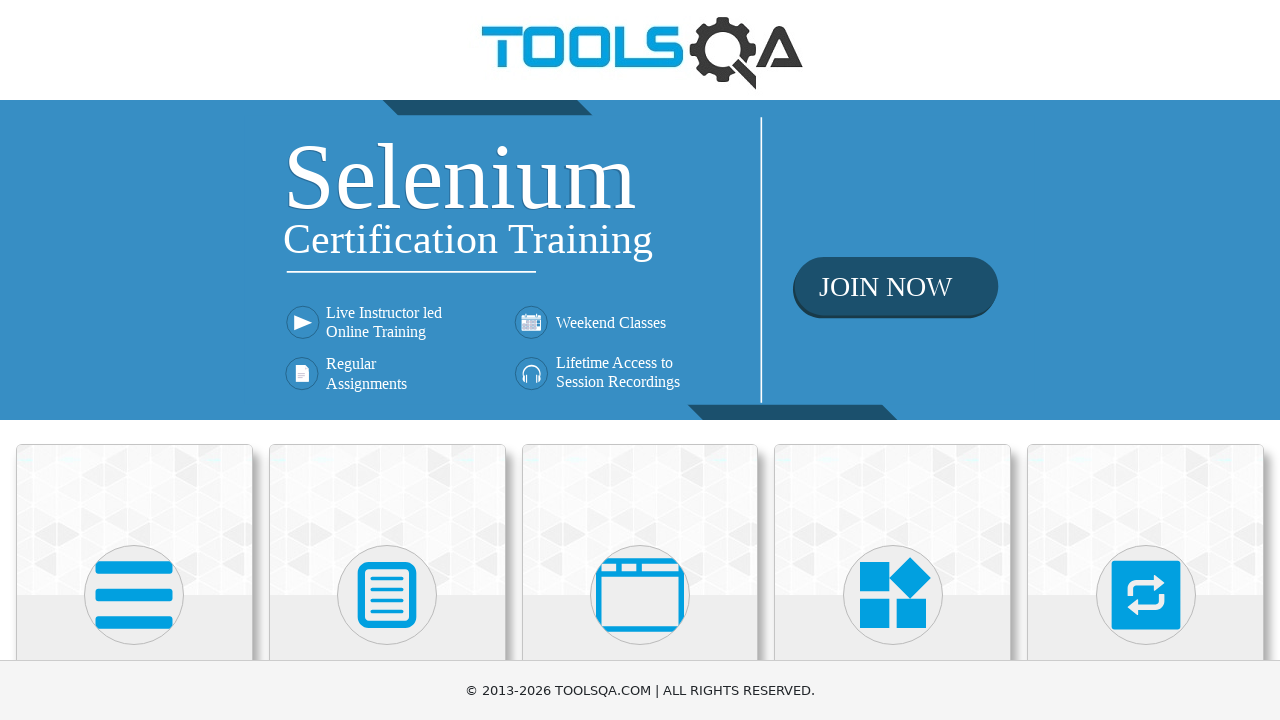

Clicked on Elements card at (134, 360) on text=Elements
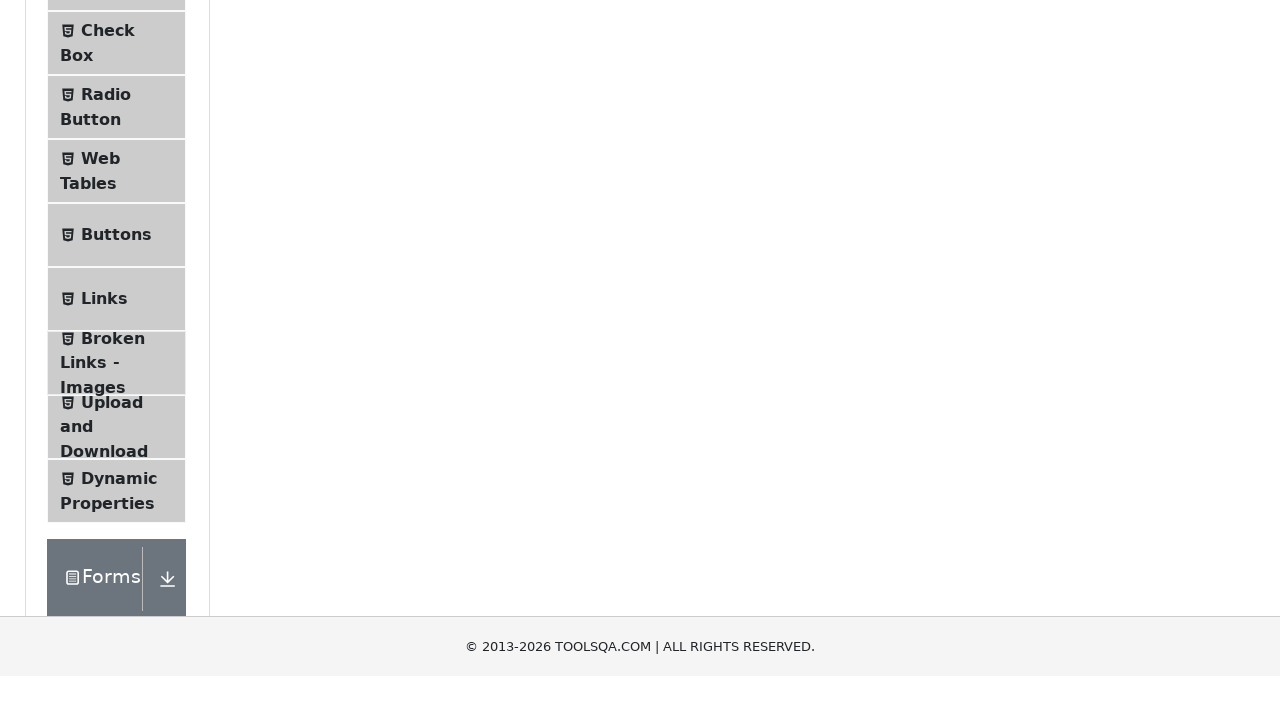

Clicked on Buttons in the sidebar at (116, 517) on text=Buttons
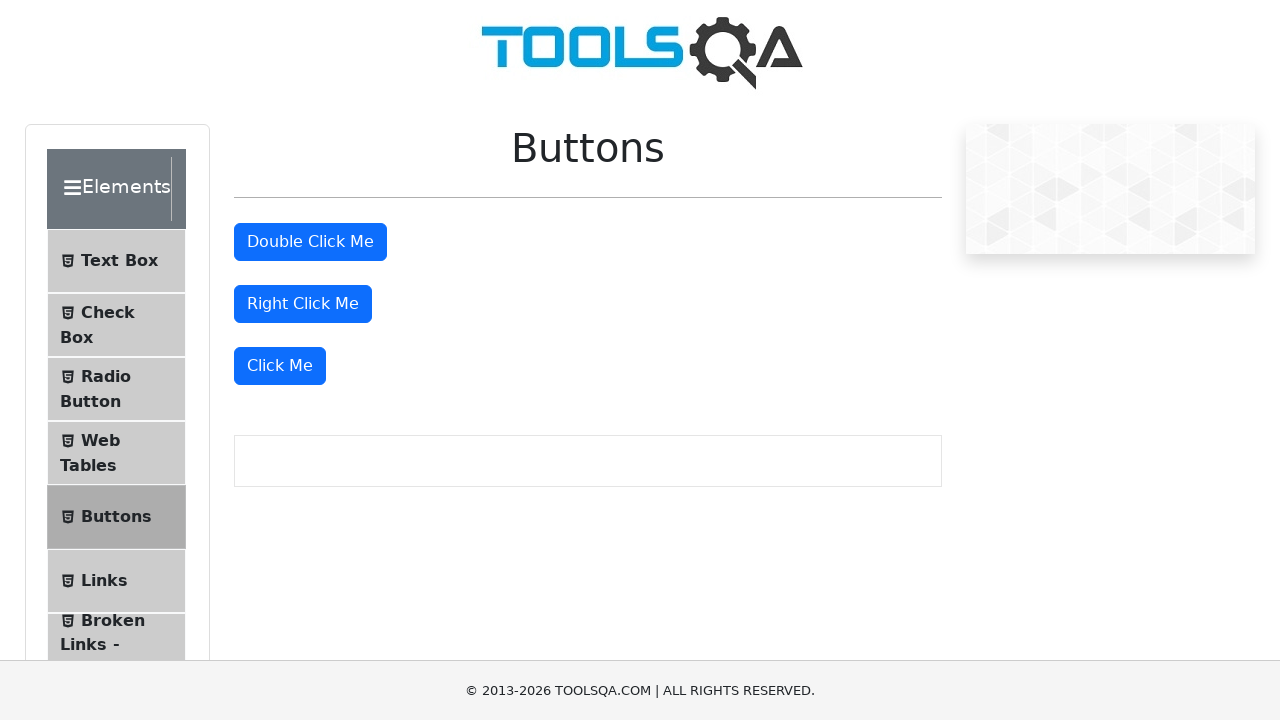

Double clicked the double click button at (310, 242) on #doubleClickBtn
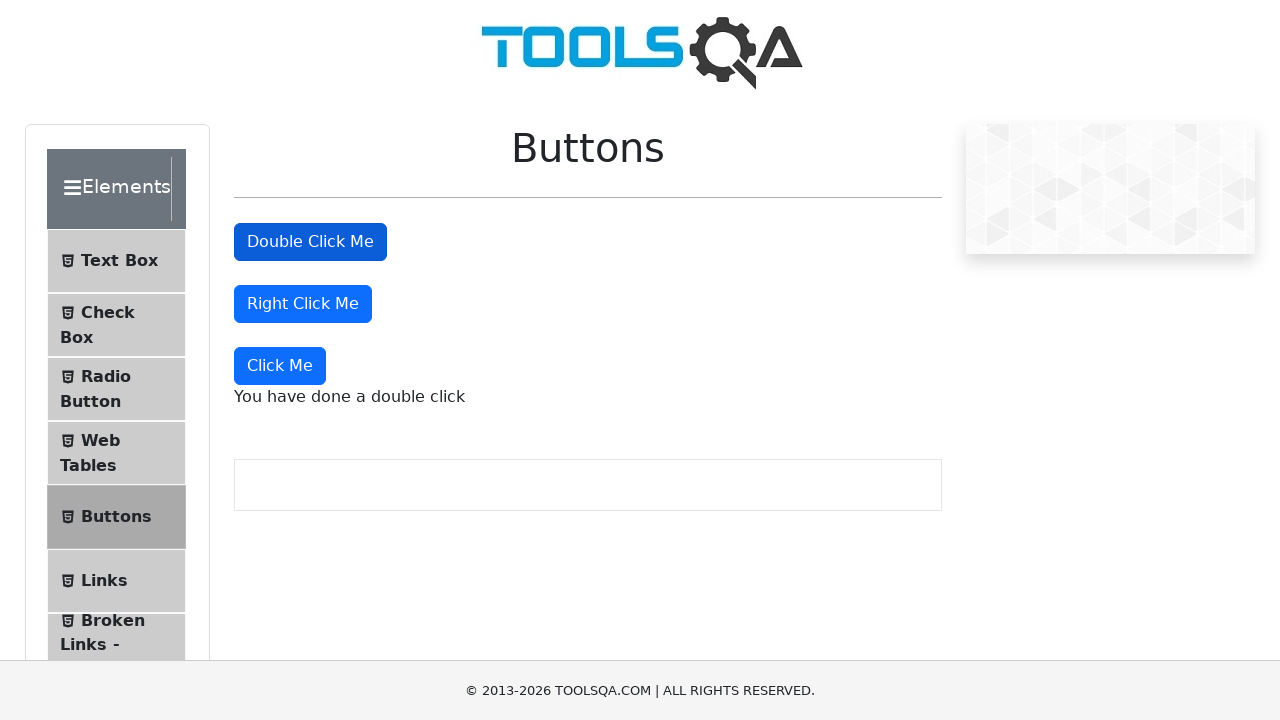

Right clicked the right click button at (303, 304) on #rightClickBtn
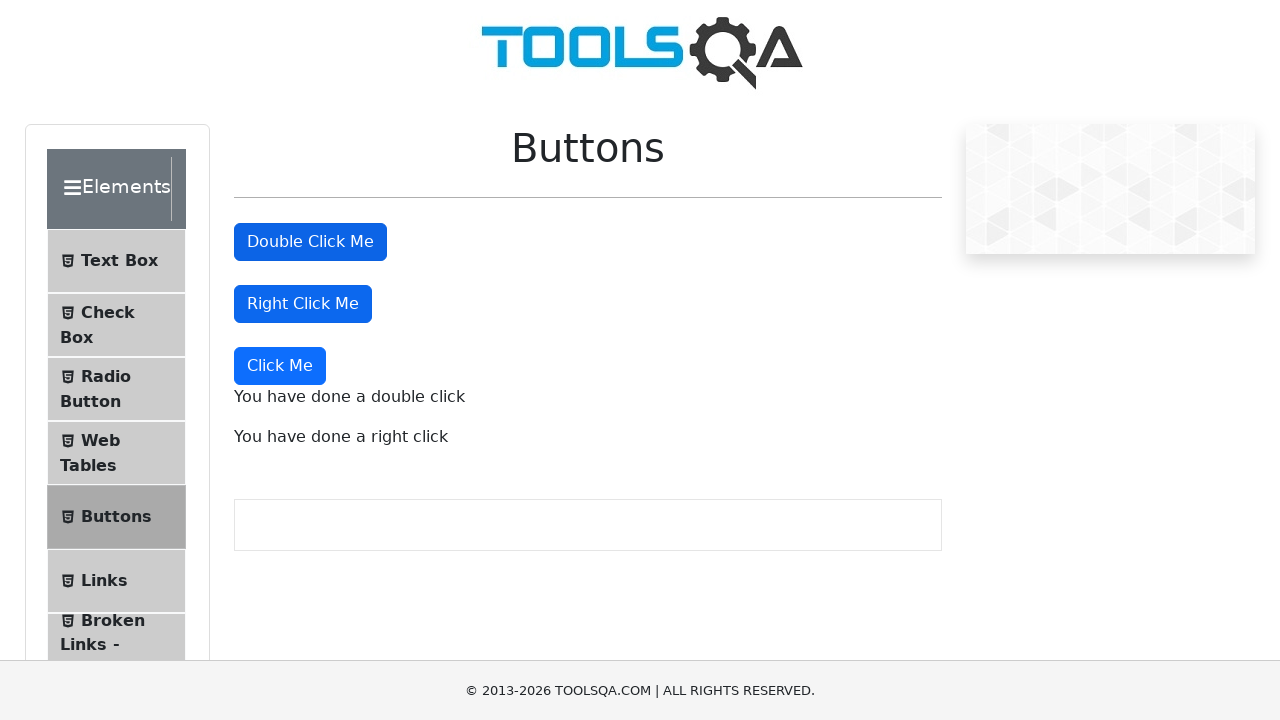

Clicked the dynamic click button at (280, 366) on text=Click Me >> nth=2
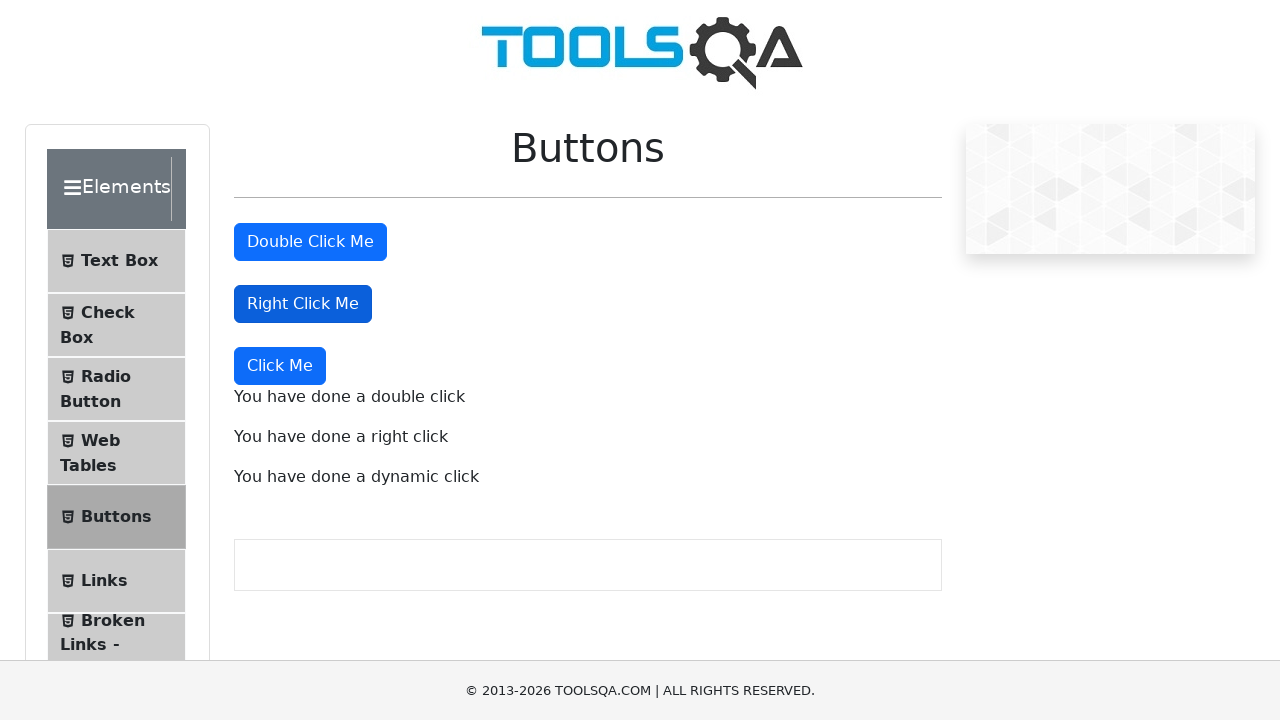

Double click message appeared
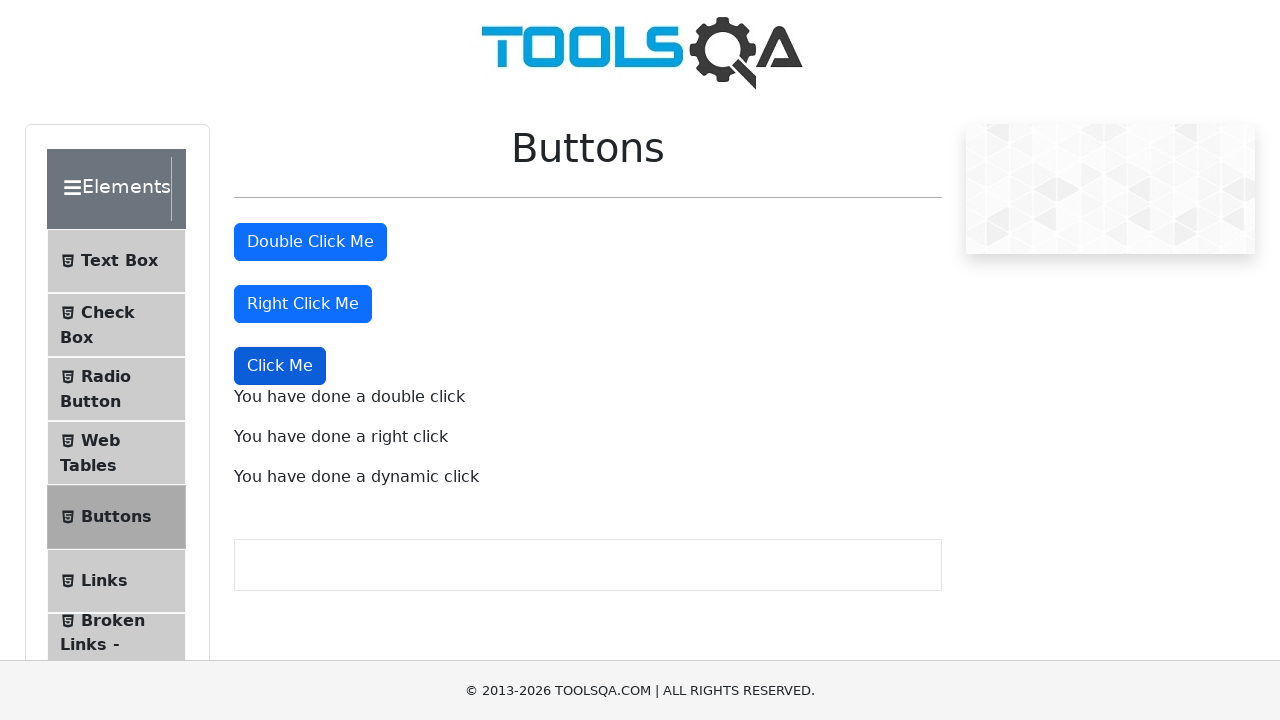

Right click message appeared
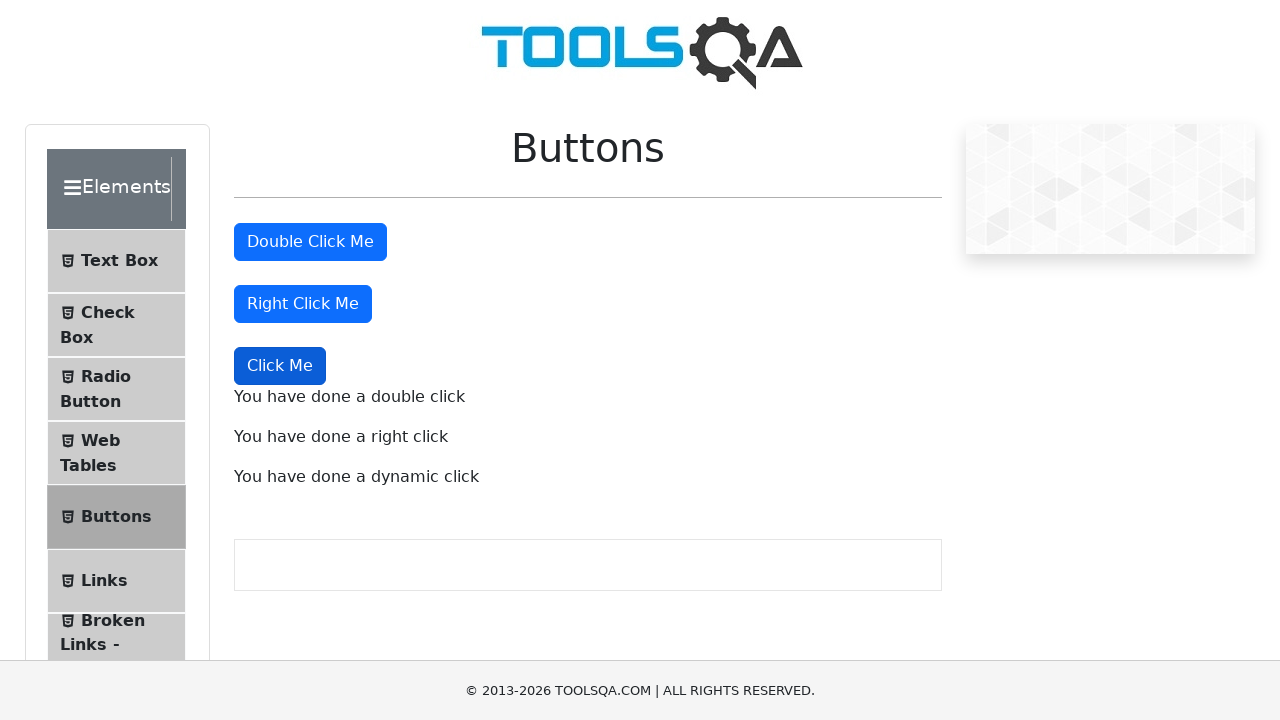

Dynamic click message appeared
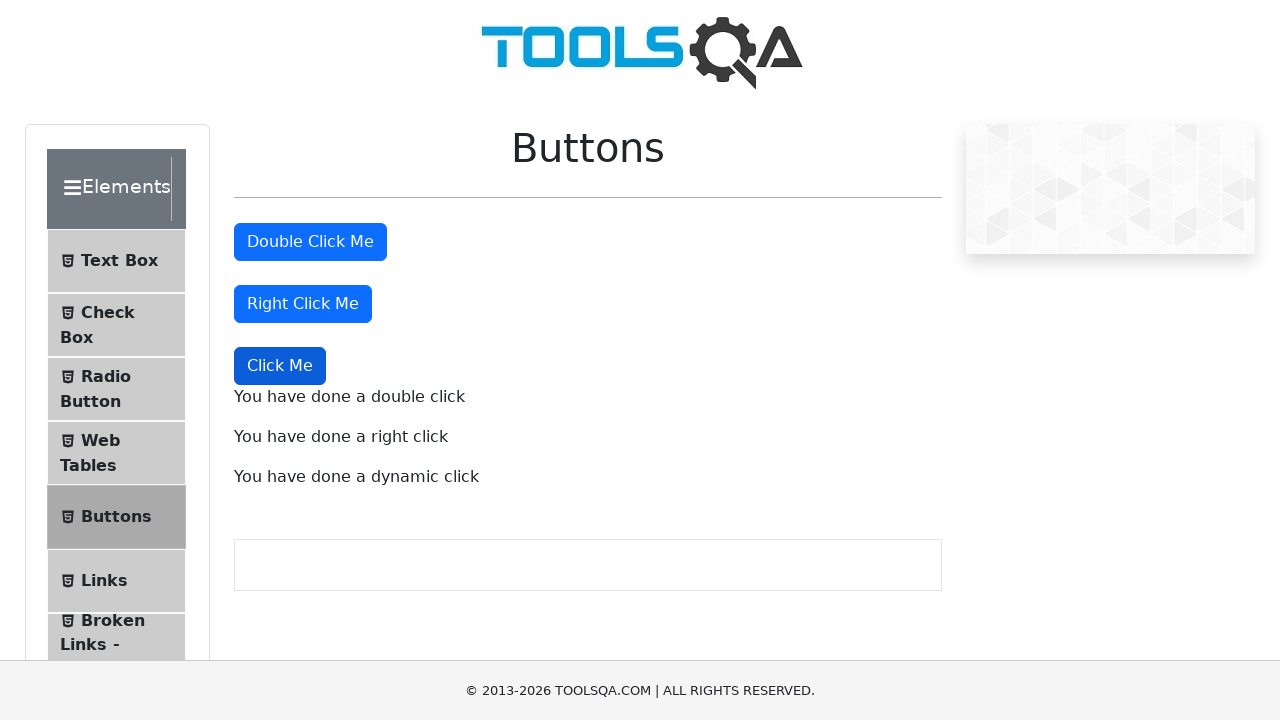

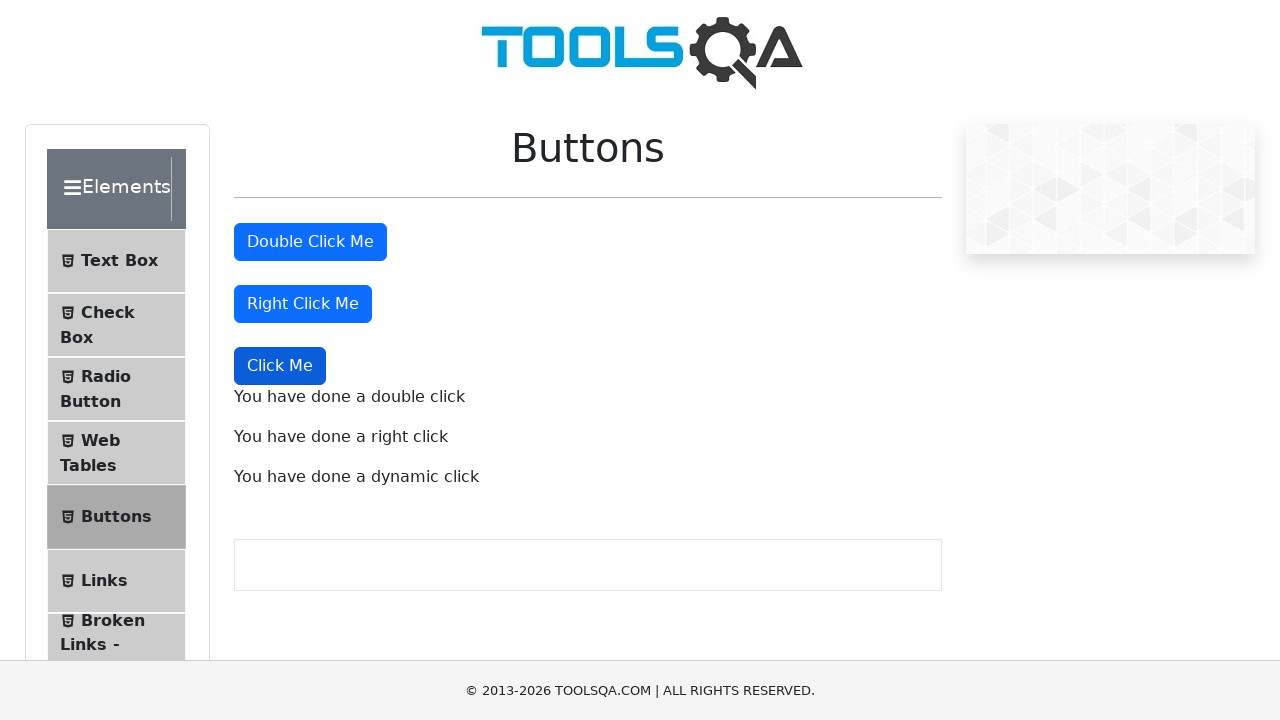